Solves a math problem by extracting two numbers from the page, calculating their sum, and selecting the result from a dropdown menu

Starting URL: http://suninjuly.github.io/selects1.html

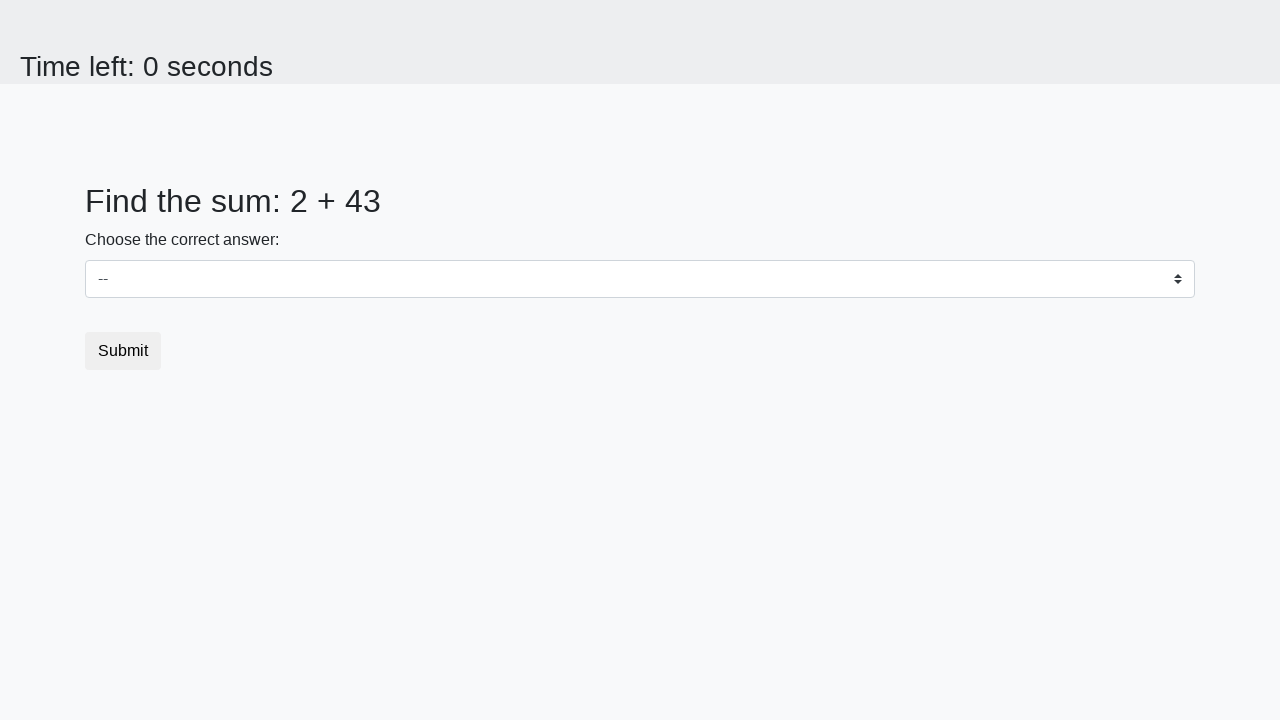

Extracted first number from #num1 element
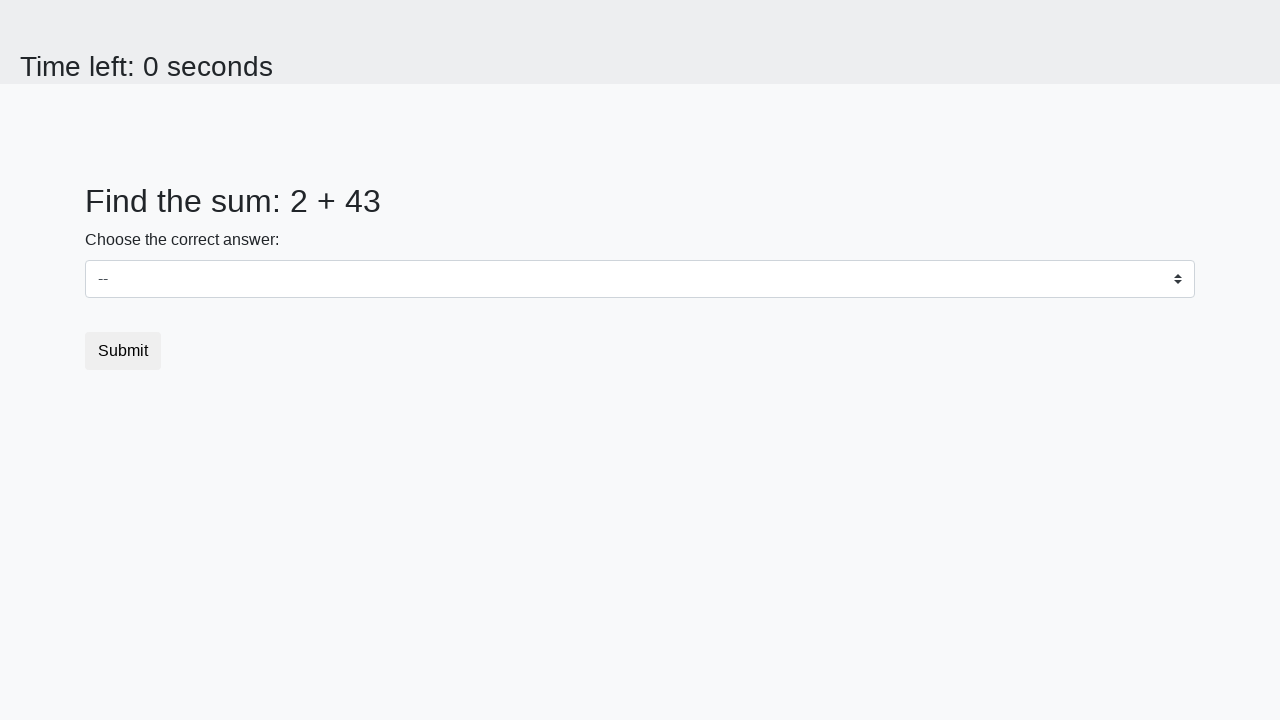

Extracted second number from #num2 element
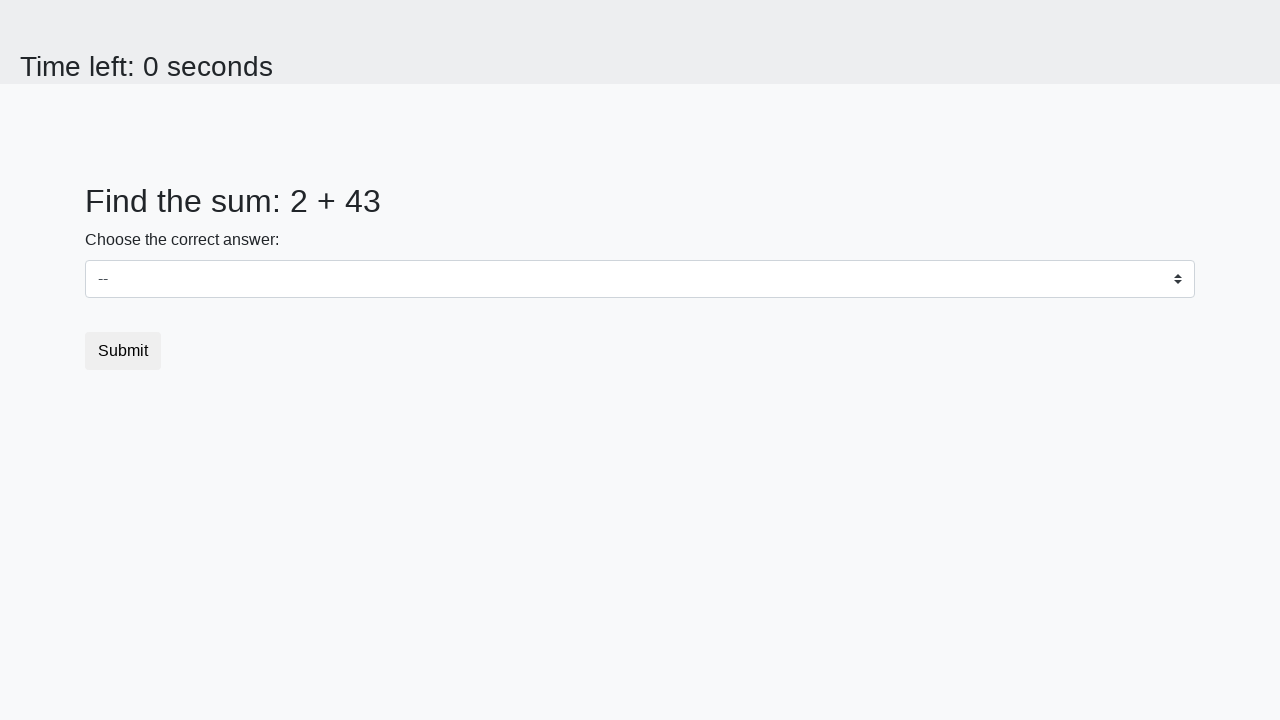

Calculated sum: 2 + 43 = 45
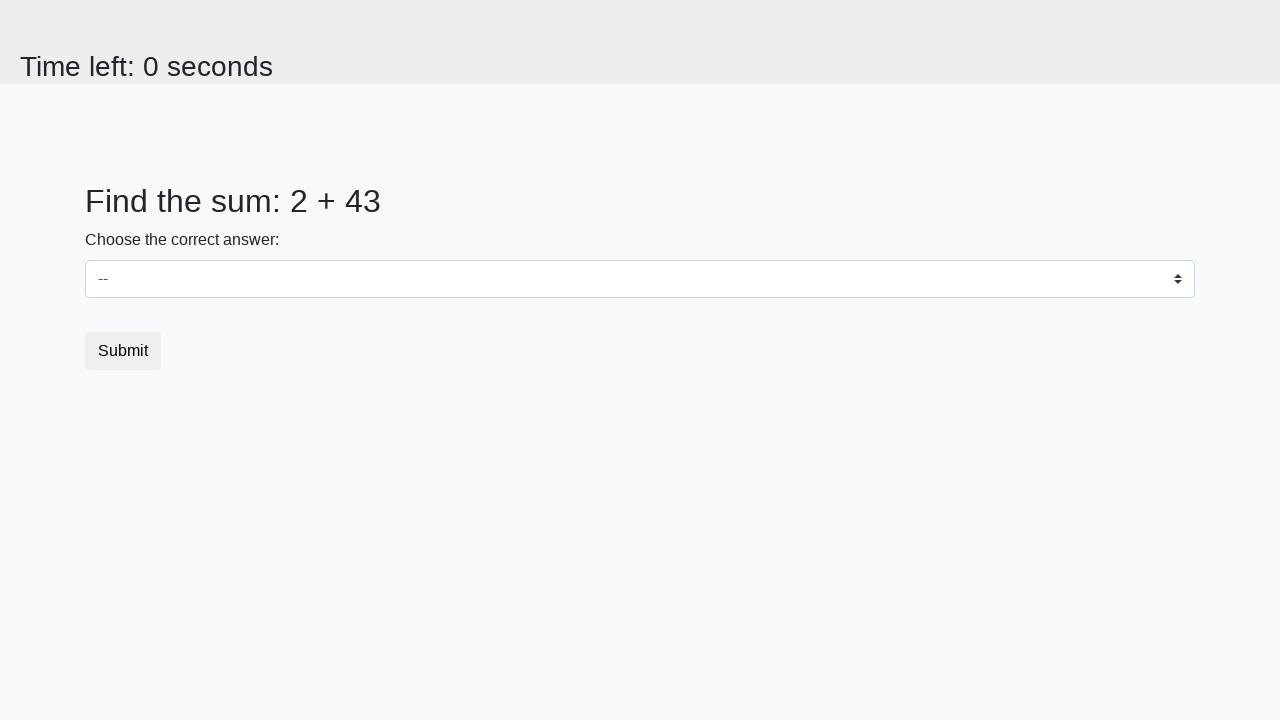

Selected calculated result '45' from dropdown menu on select
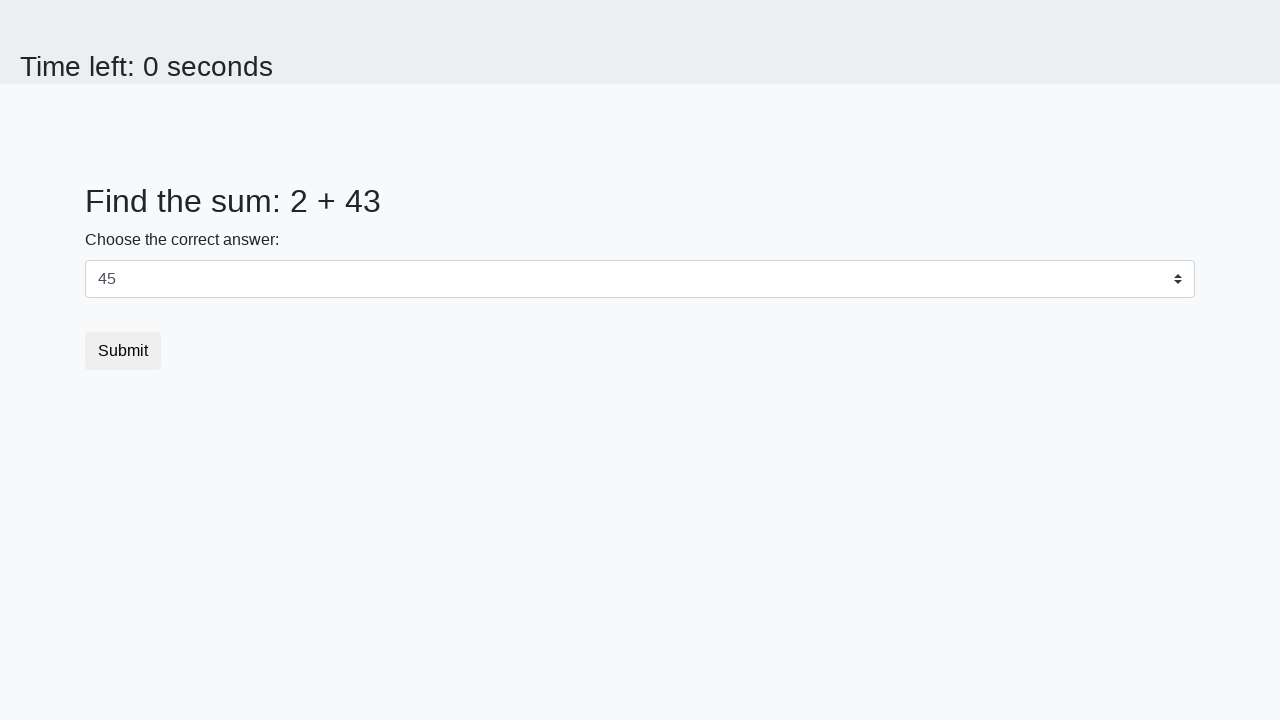

Clicked the submit button at (123, 351) on button.btn
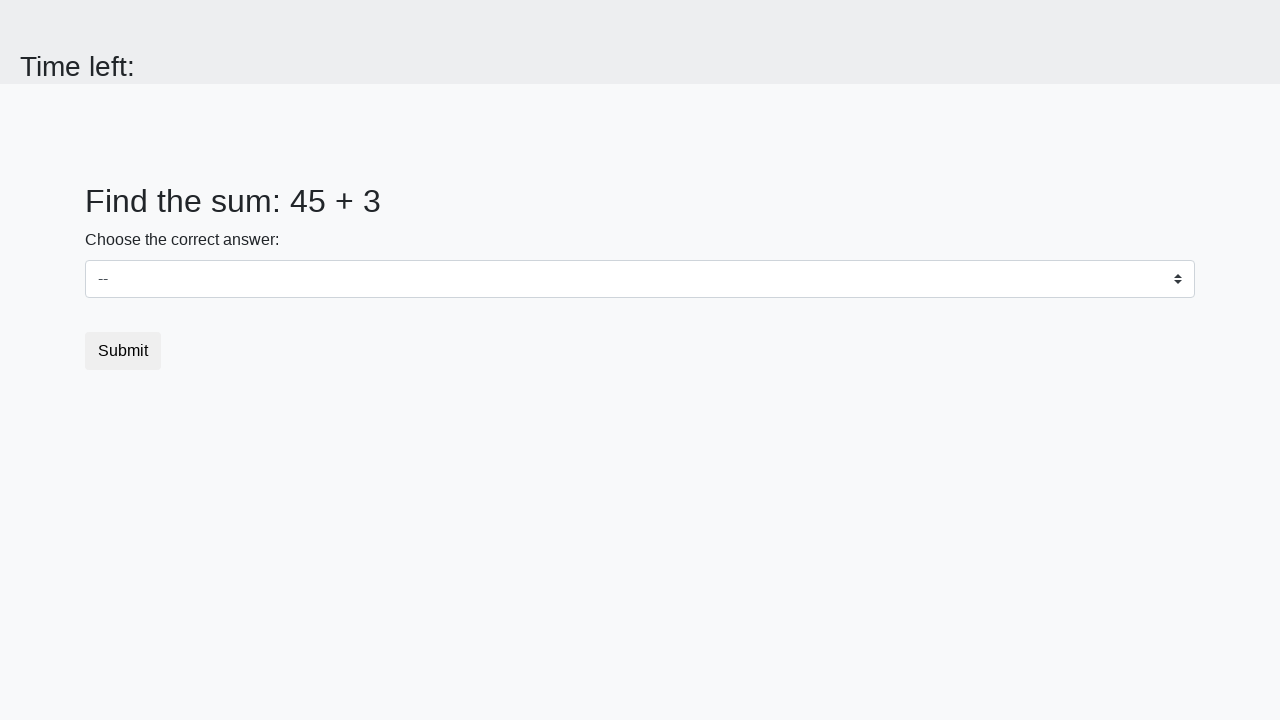

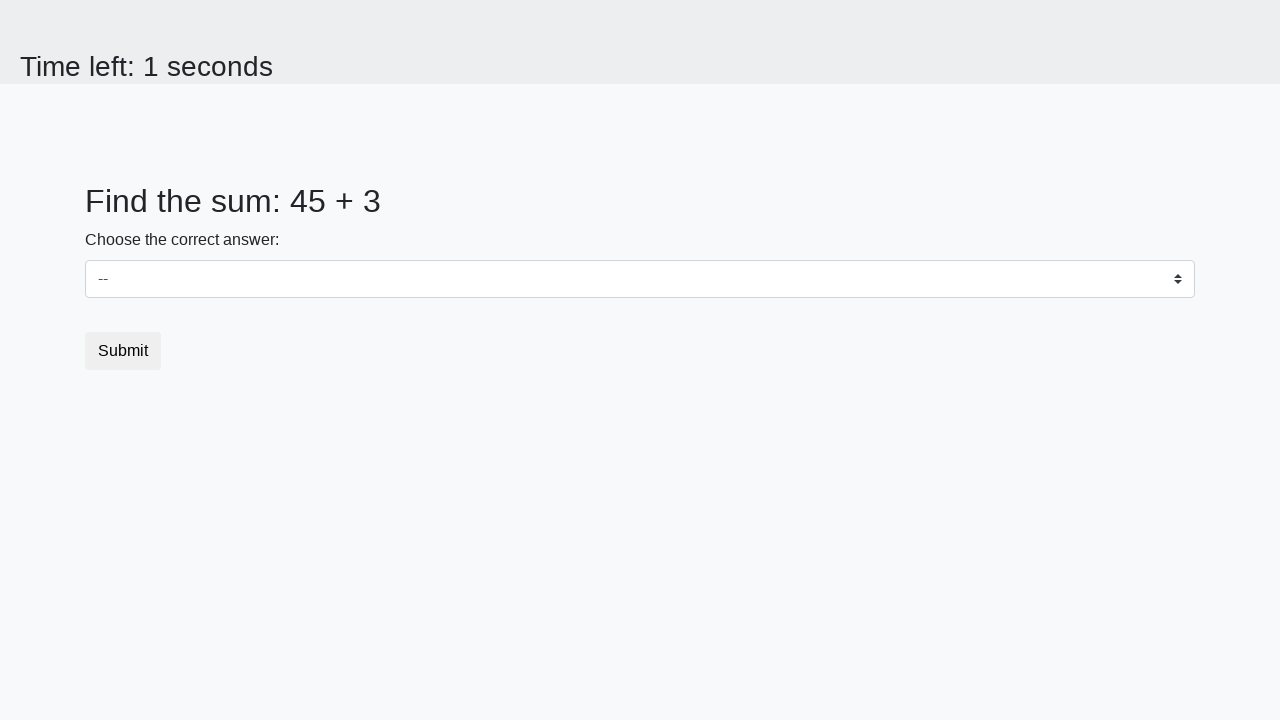